Tests simple alert handling by clicking on the alert tab, triggering the alert, and accepting it

Starting URL: https://demo.automationtesting.in/Alerts.html

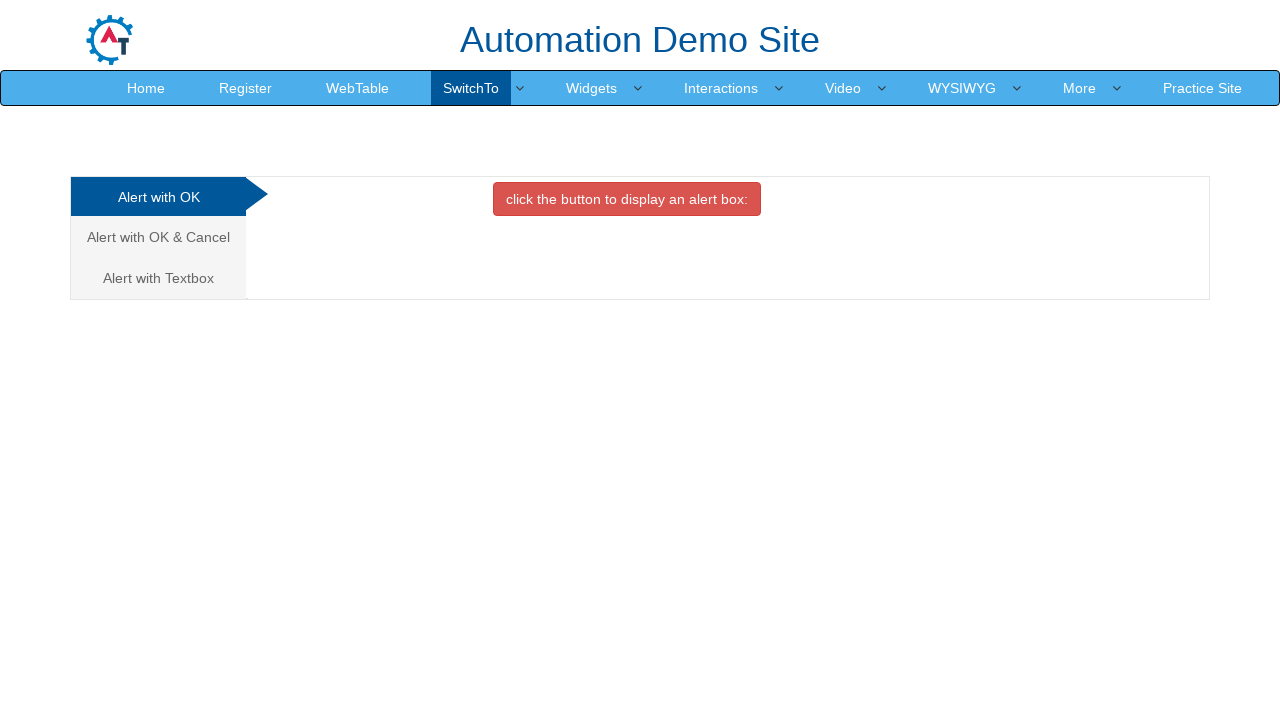

Clicked on the Simple Alert tab at (158, 197) on a[href='#OKTab']
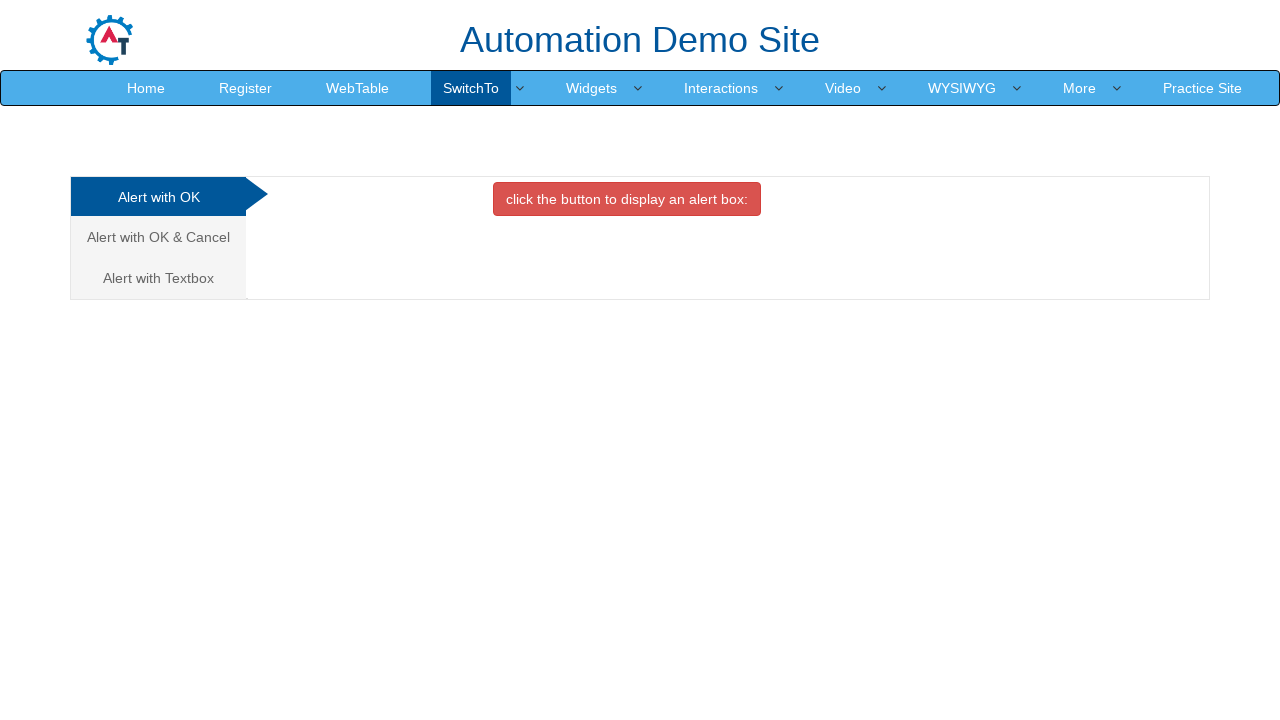

Clicked the button to trigger the simple alert at (627, 199) on button.btn-danger
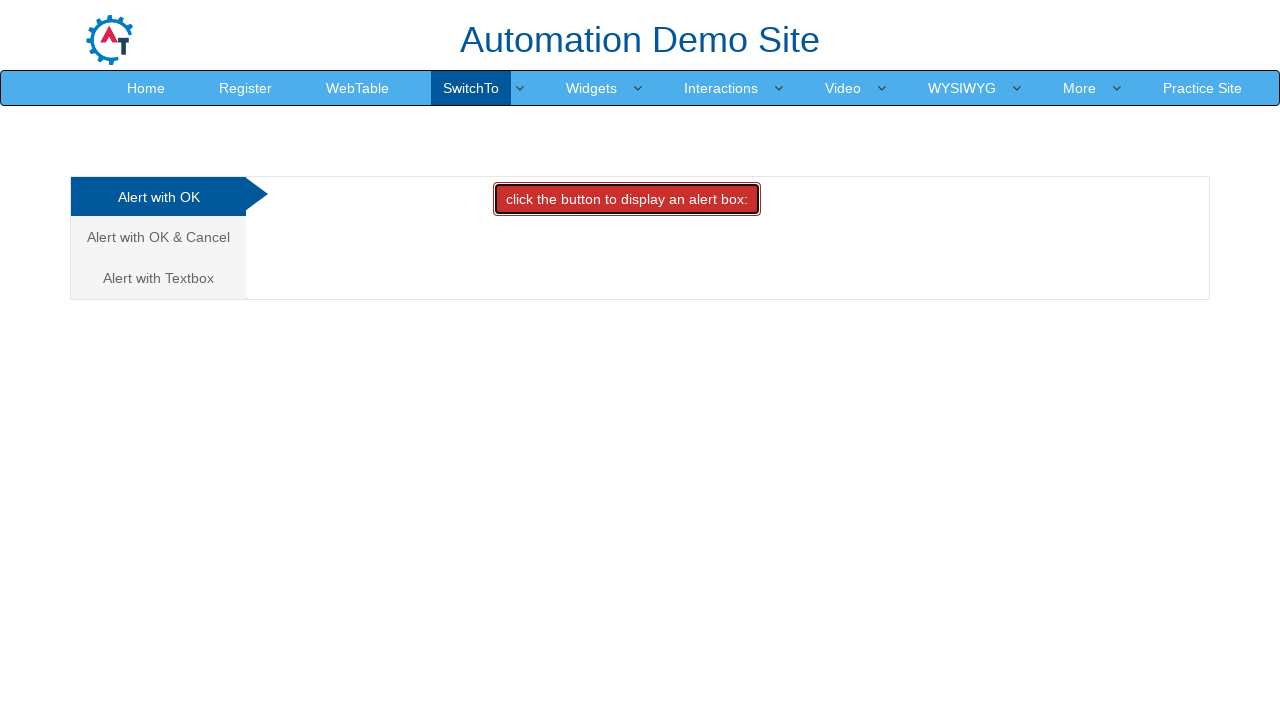

Set up dialog handler to accept the alert
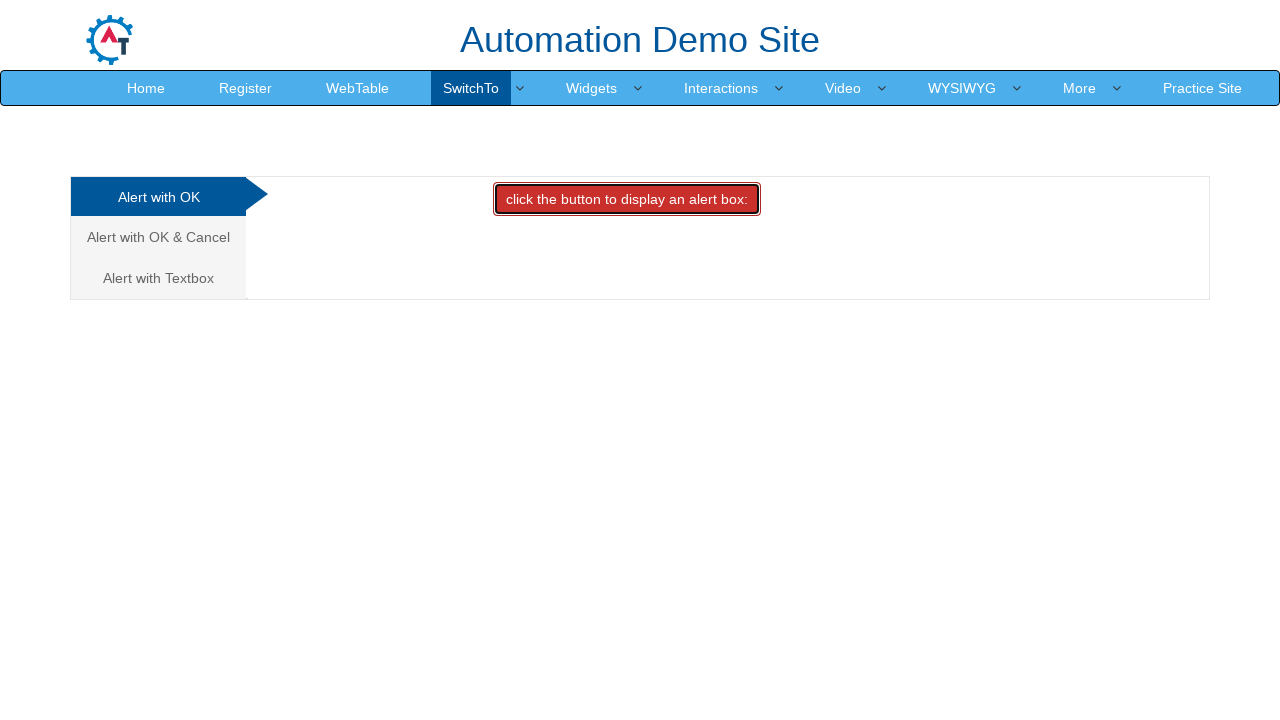

Waited for the alert to be processed
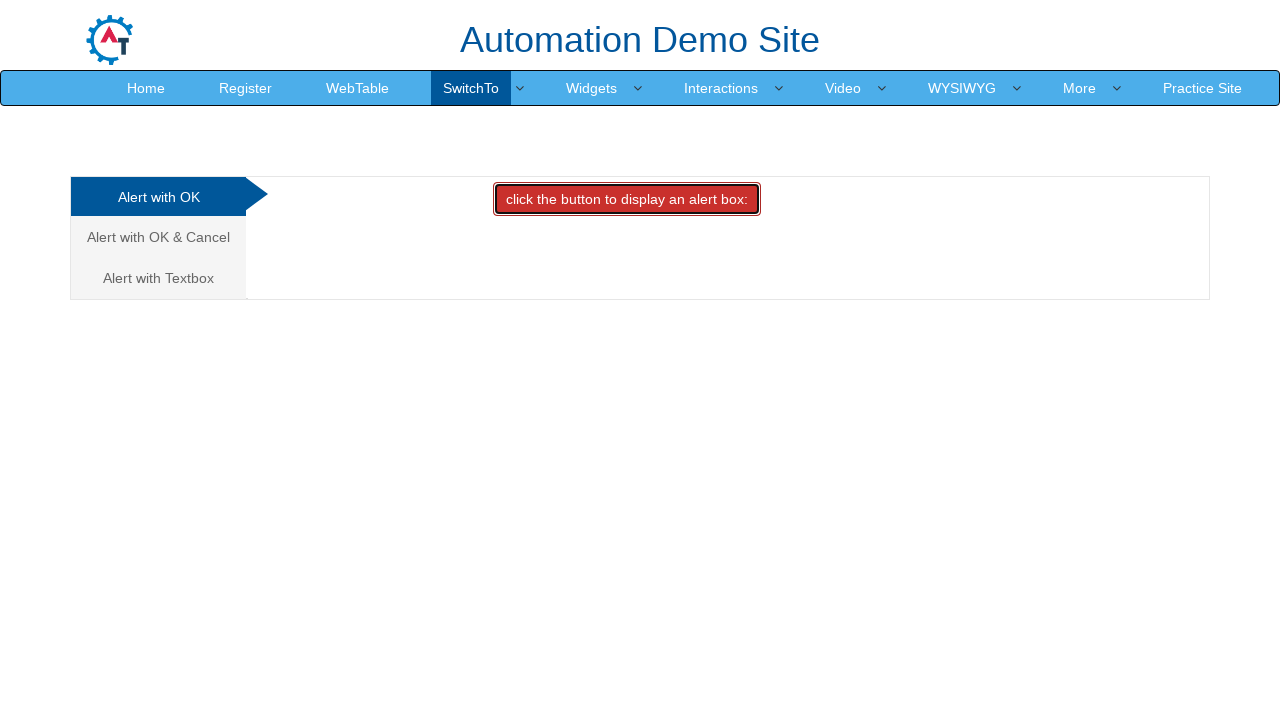

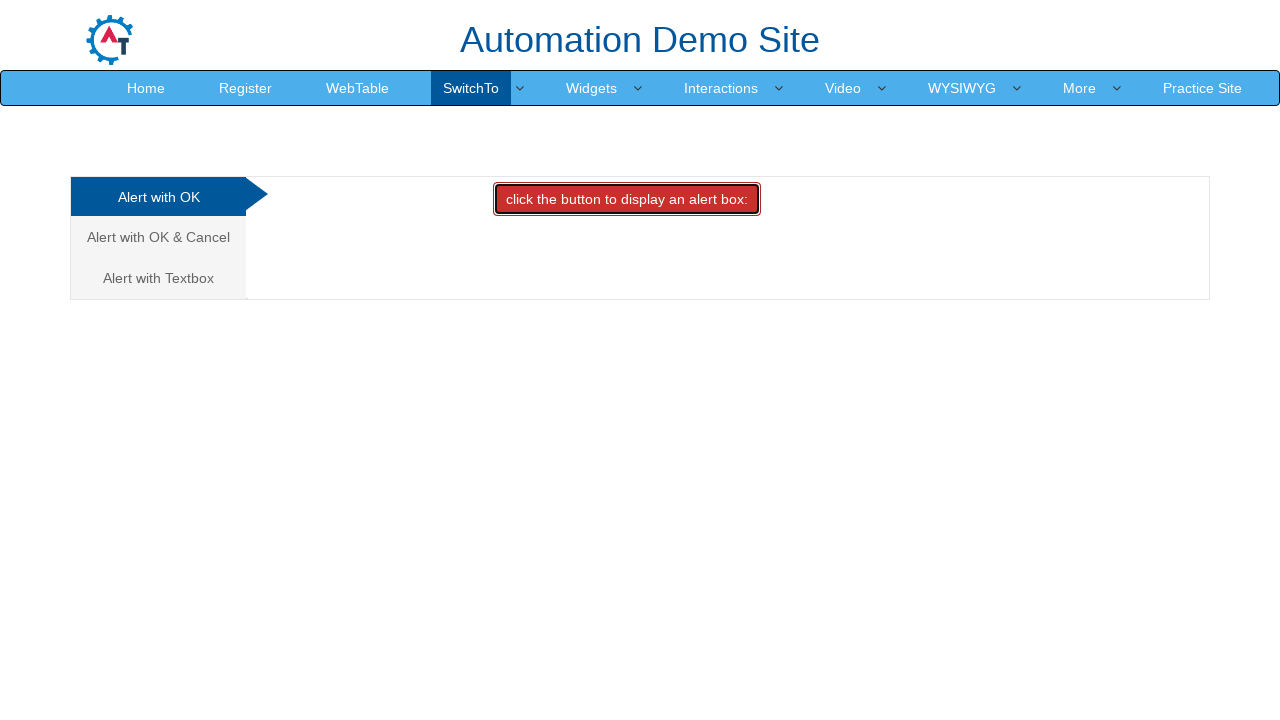